Opens the RedBus homepage and verifies the page loads successfully

Starting URL: https://www.redbus.in/

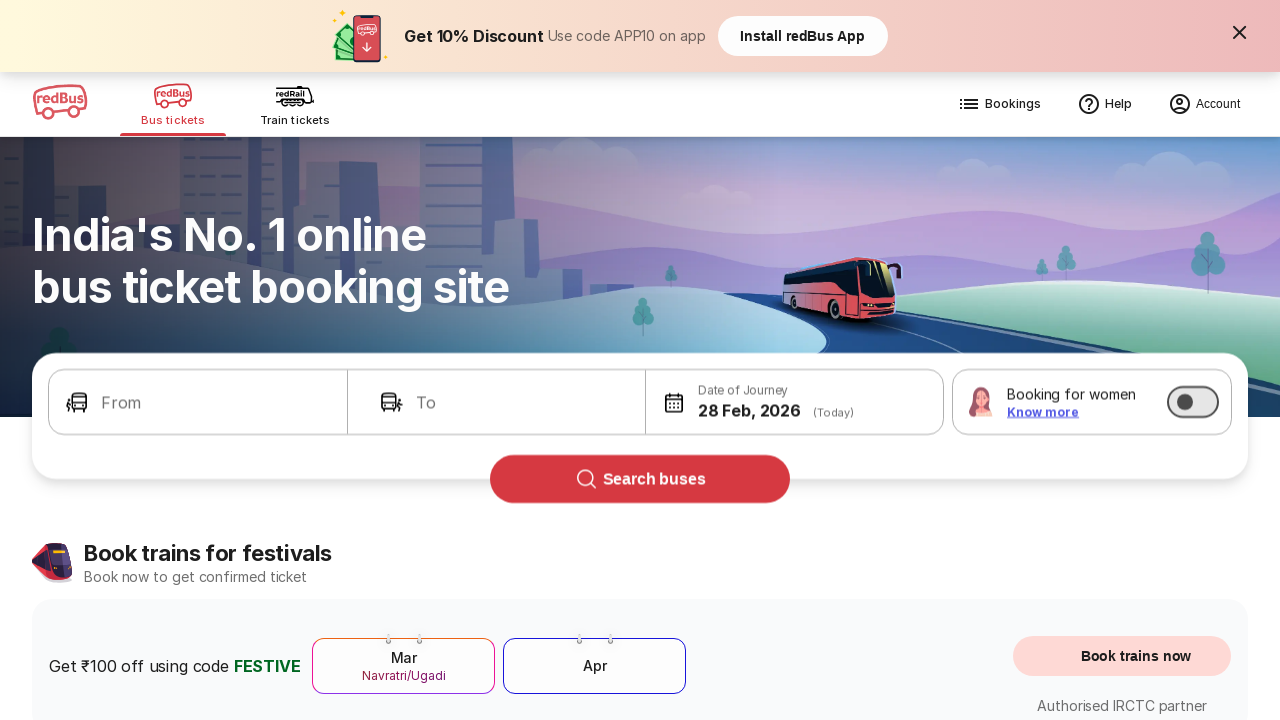

Navigated to RedBus homepage
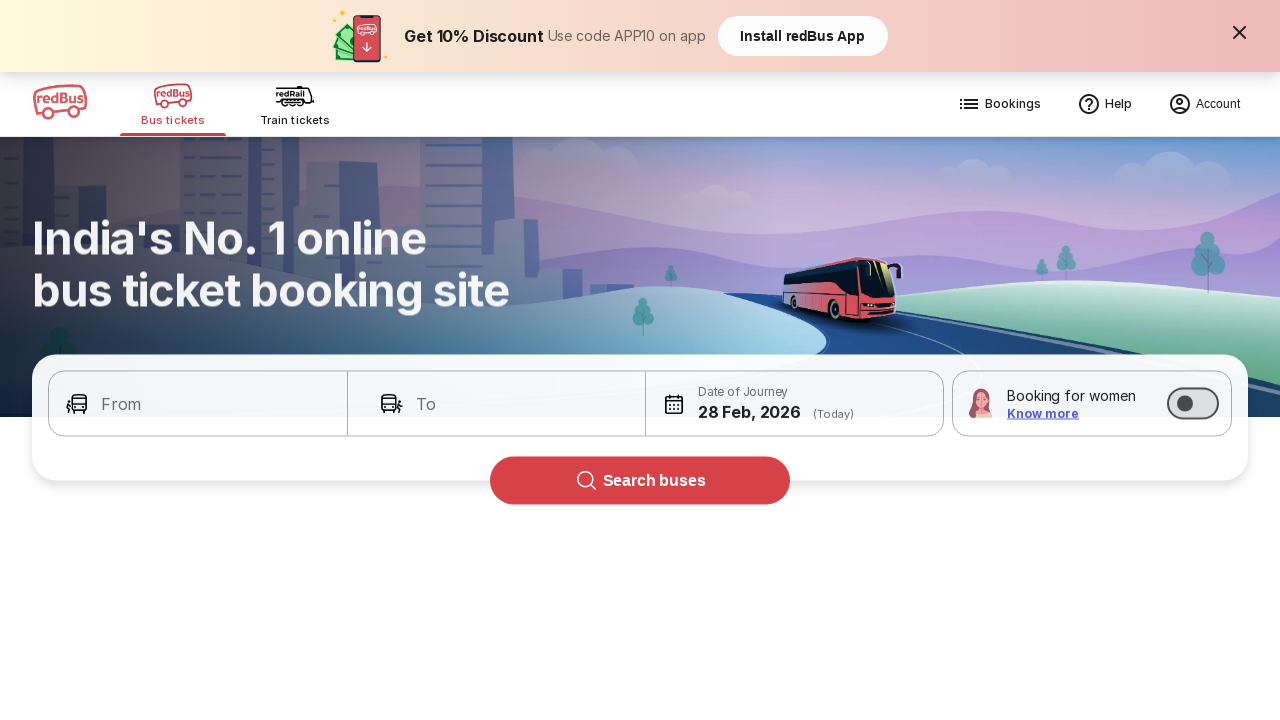

Waited for page to fully load (domcontentloaded)
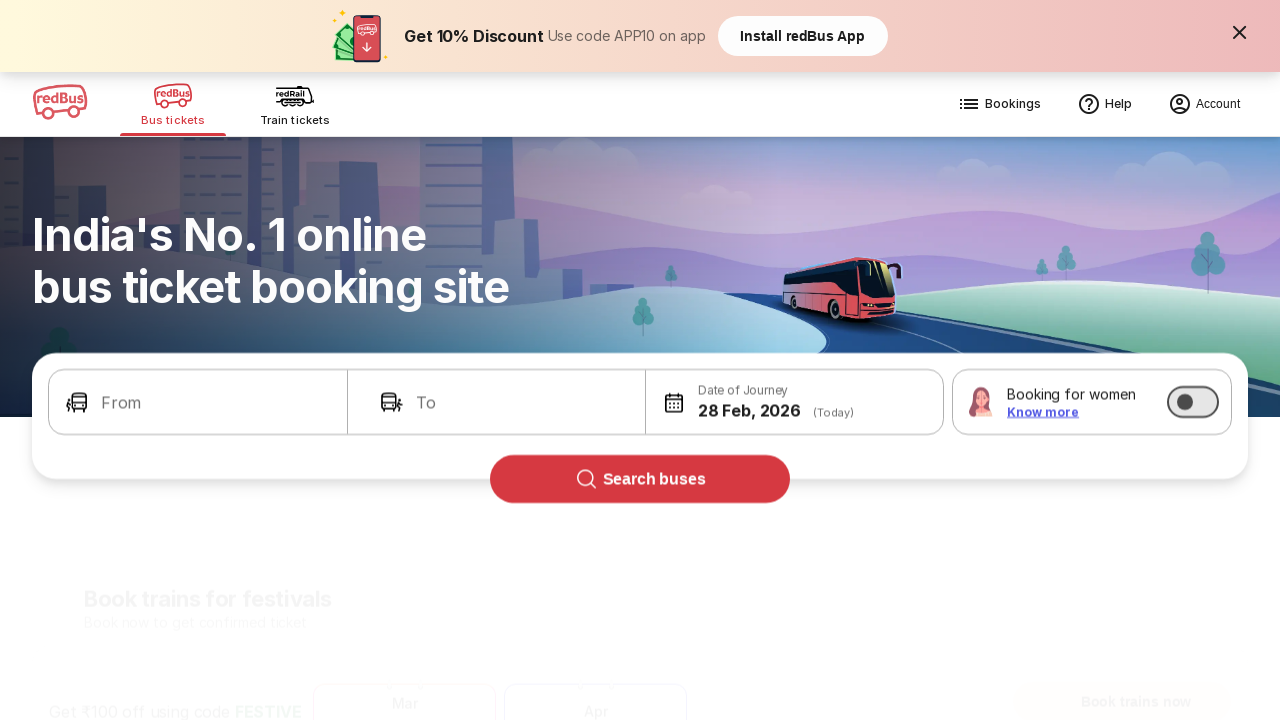

Verified page URL is https://www.redbus.in/
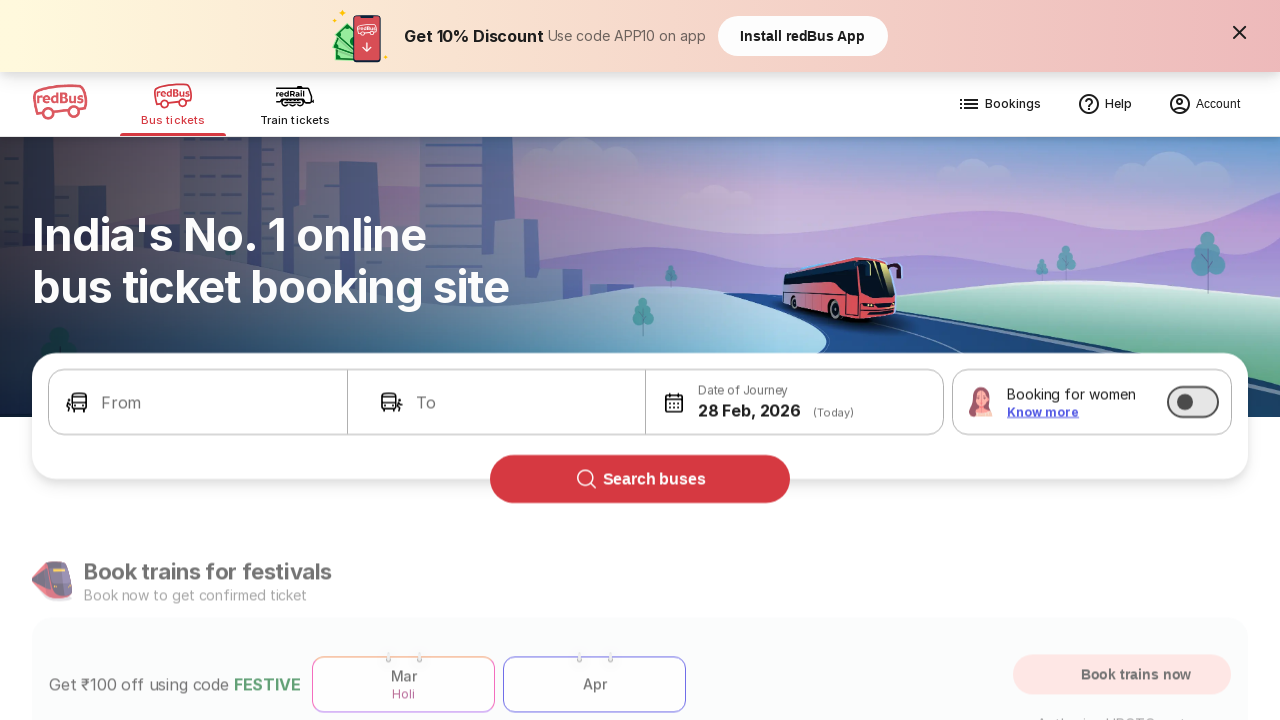

Verified page body element is present
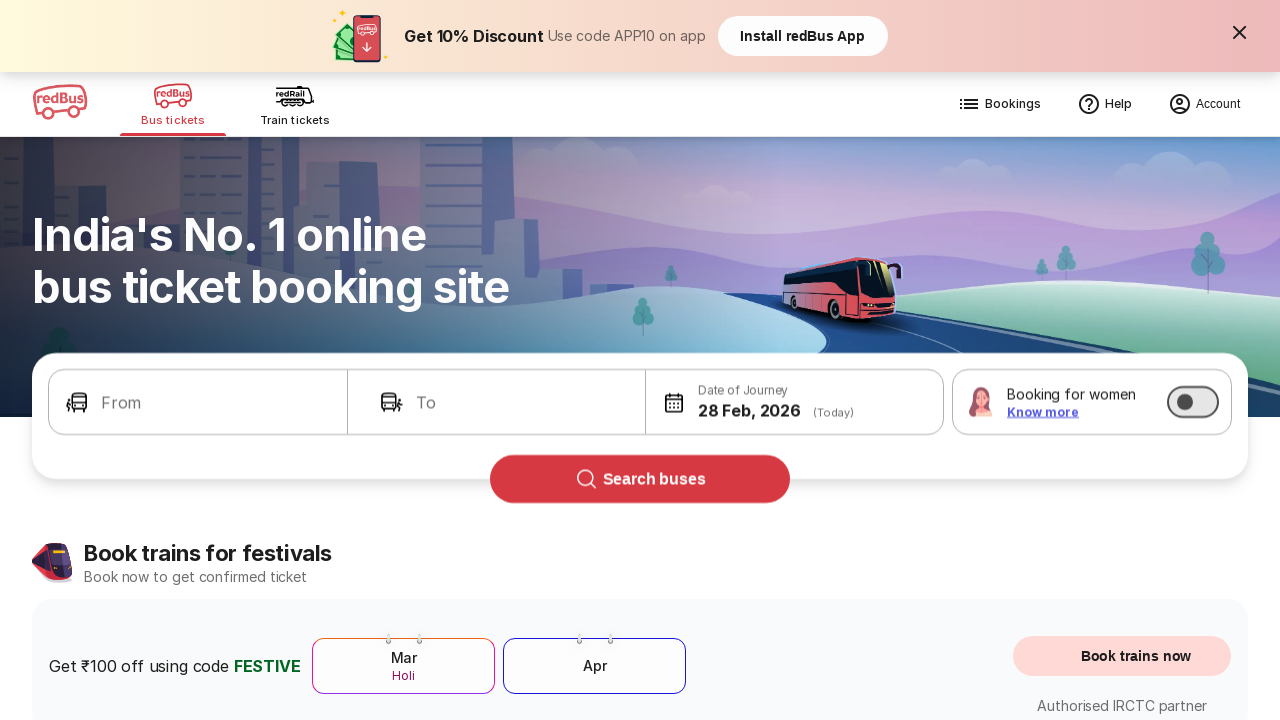

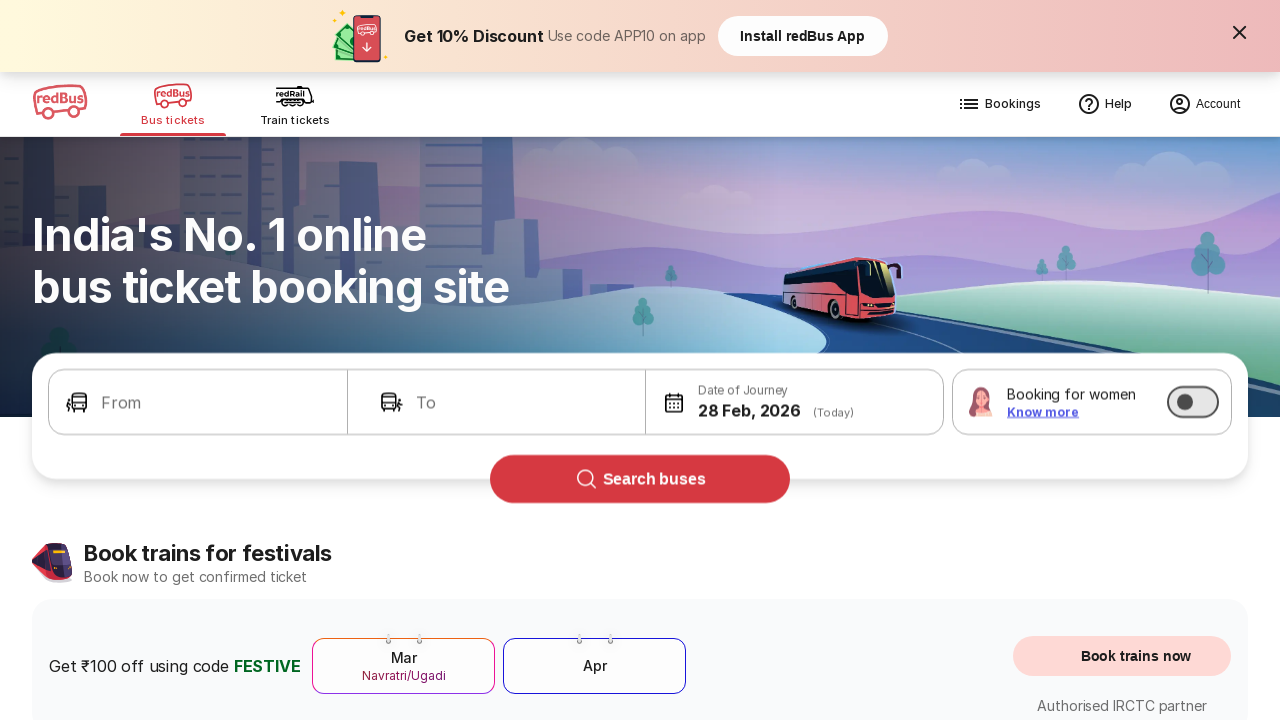